Navigates to the Selenium documentation website and scrolls to the News section

Starting URL: https://www.selenium.dev/

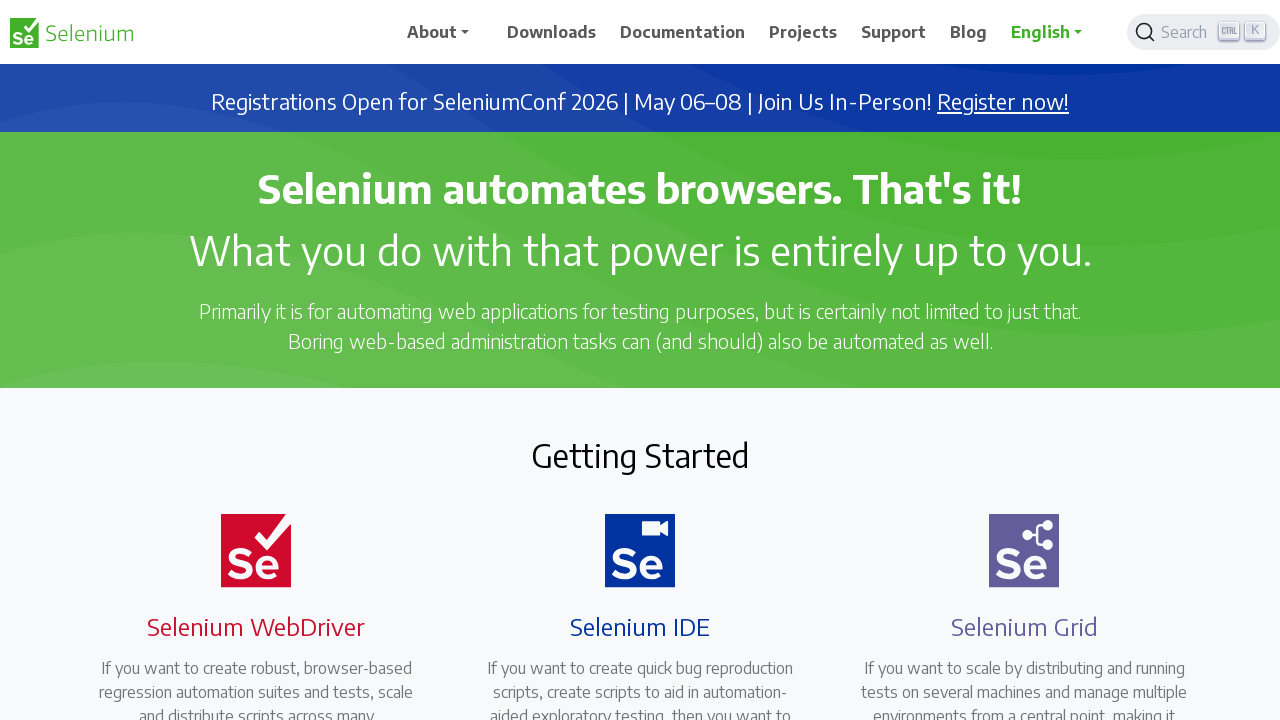

Located the News section heading element
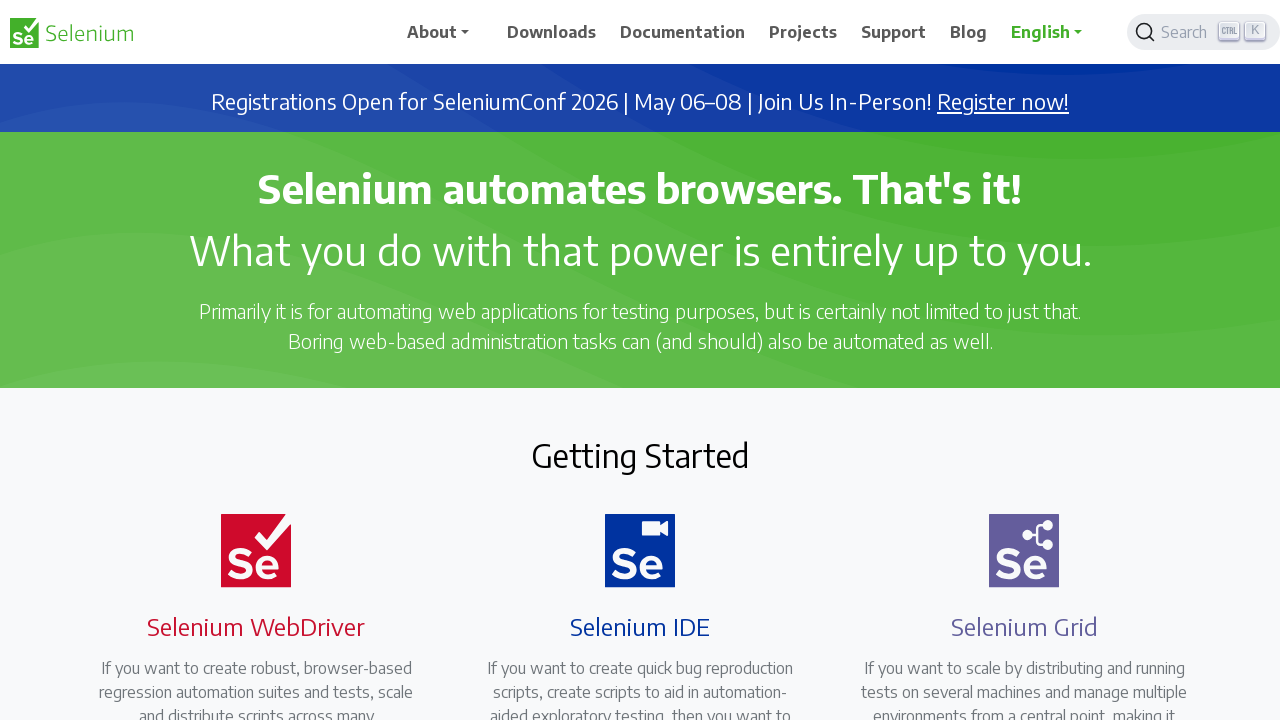

Scrolled to the News section
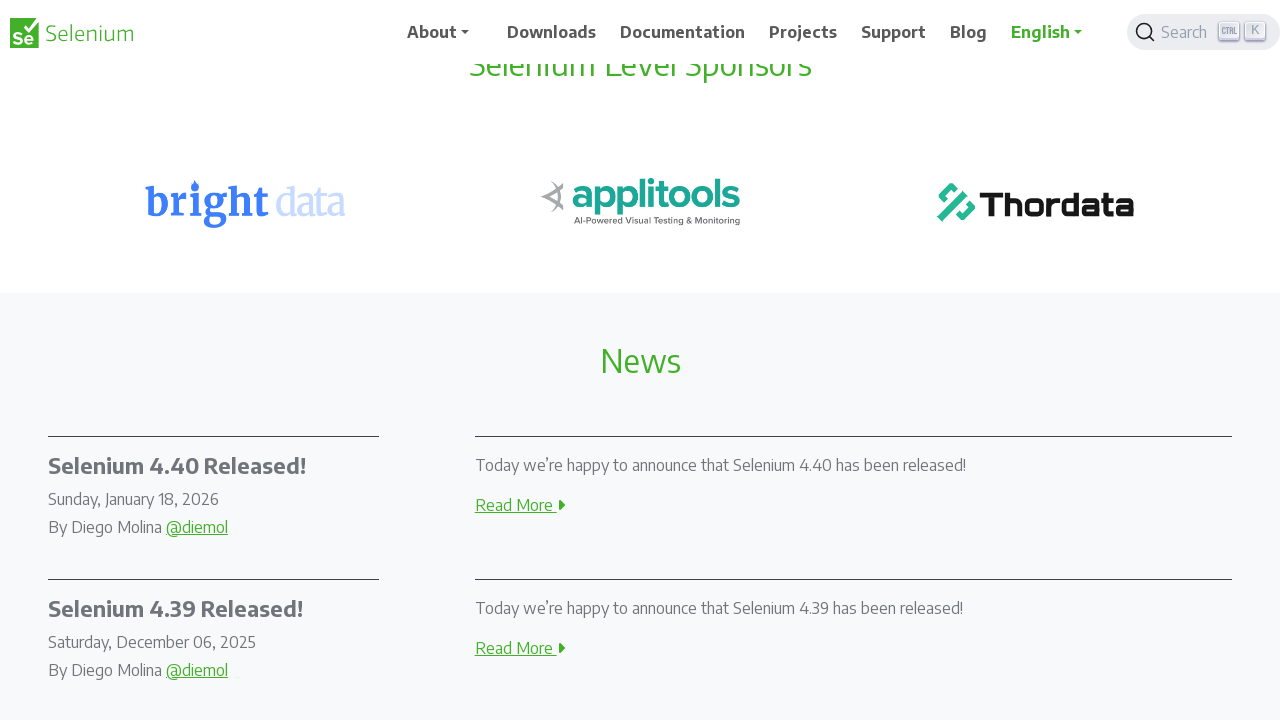

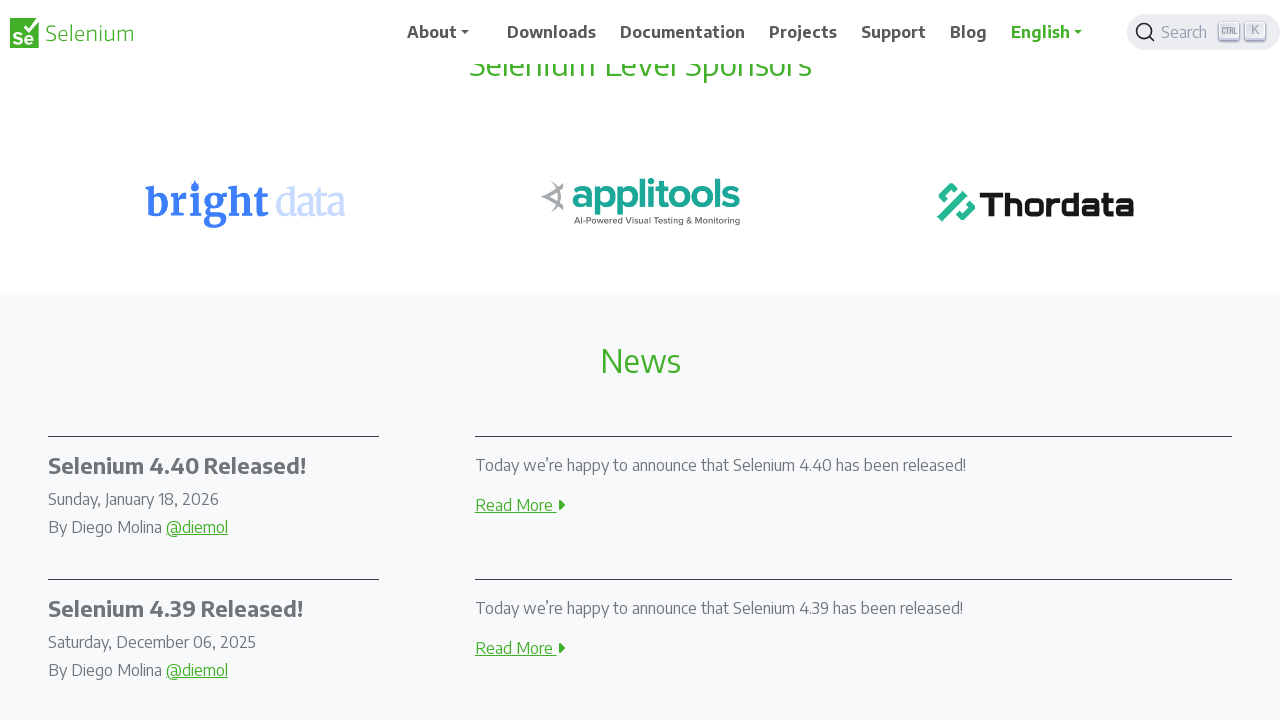